Tests dynamic loading functionality by clicking Start button and waiting for content to load using a custom function condition

Starting URL: https://the-internet.herokuapp.com/dynamic_loading/2

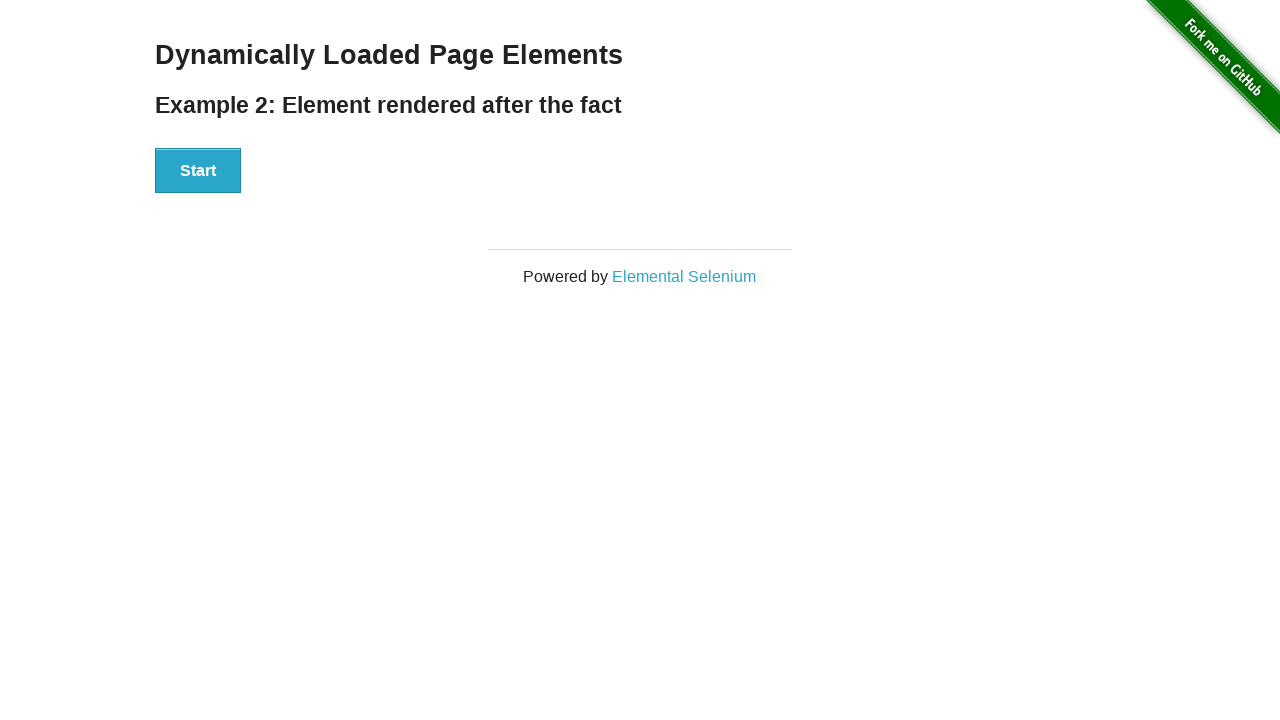

Navigated to dynamic loading page
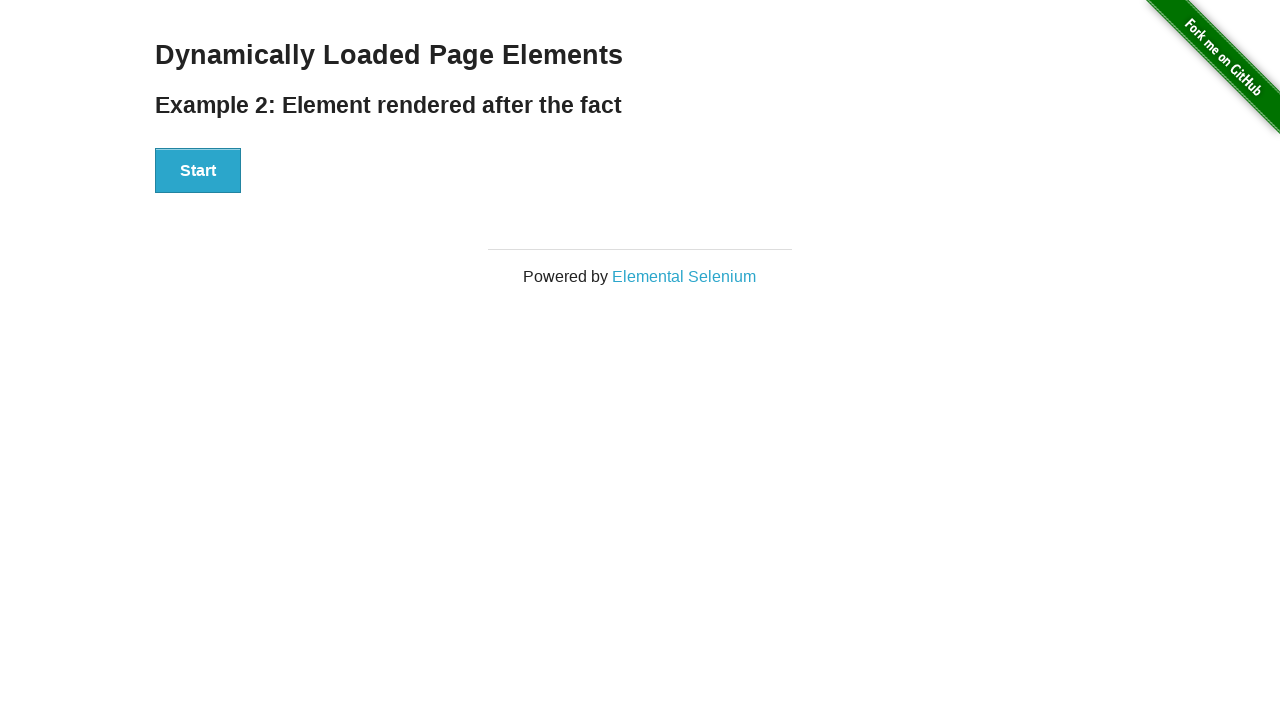

Clicked Start button to initiate dynamic loading at (198, 171) on internal:role=button[name="Start"i]
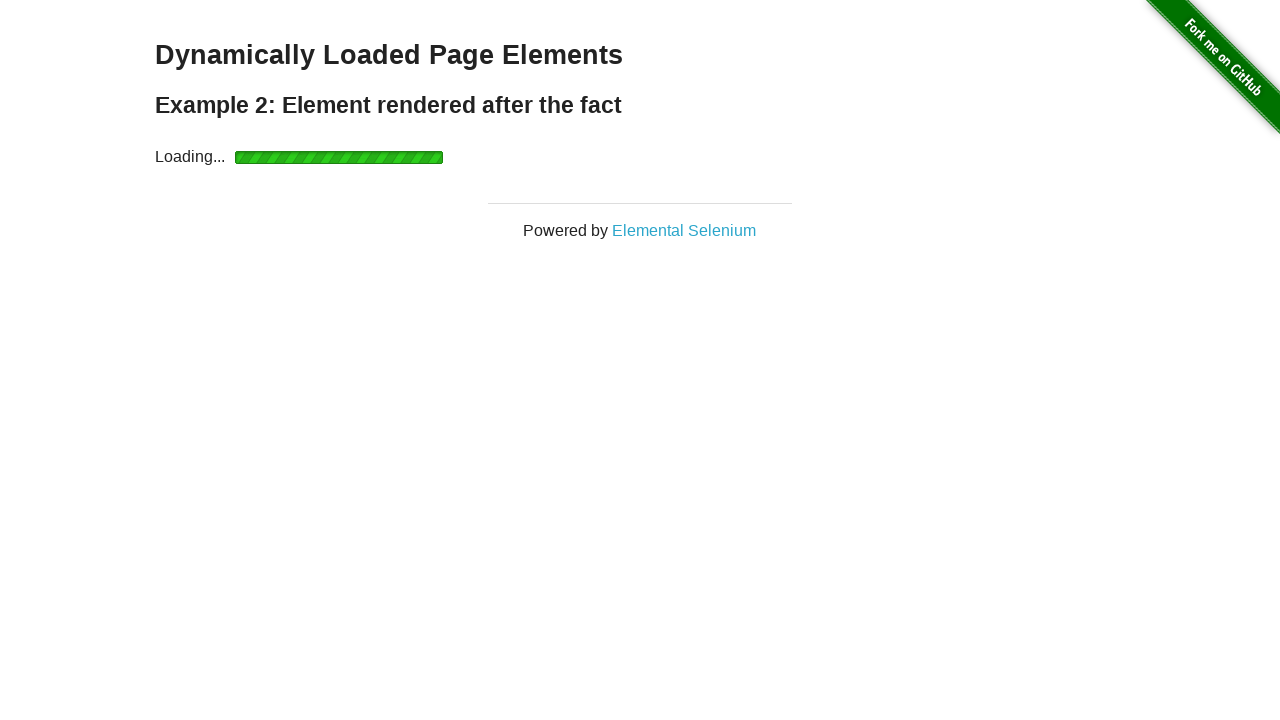

Content loaded successfully - finish element populated with text
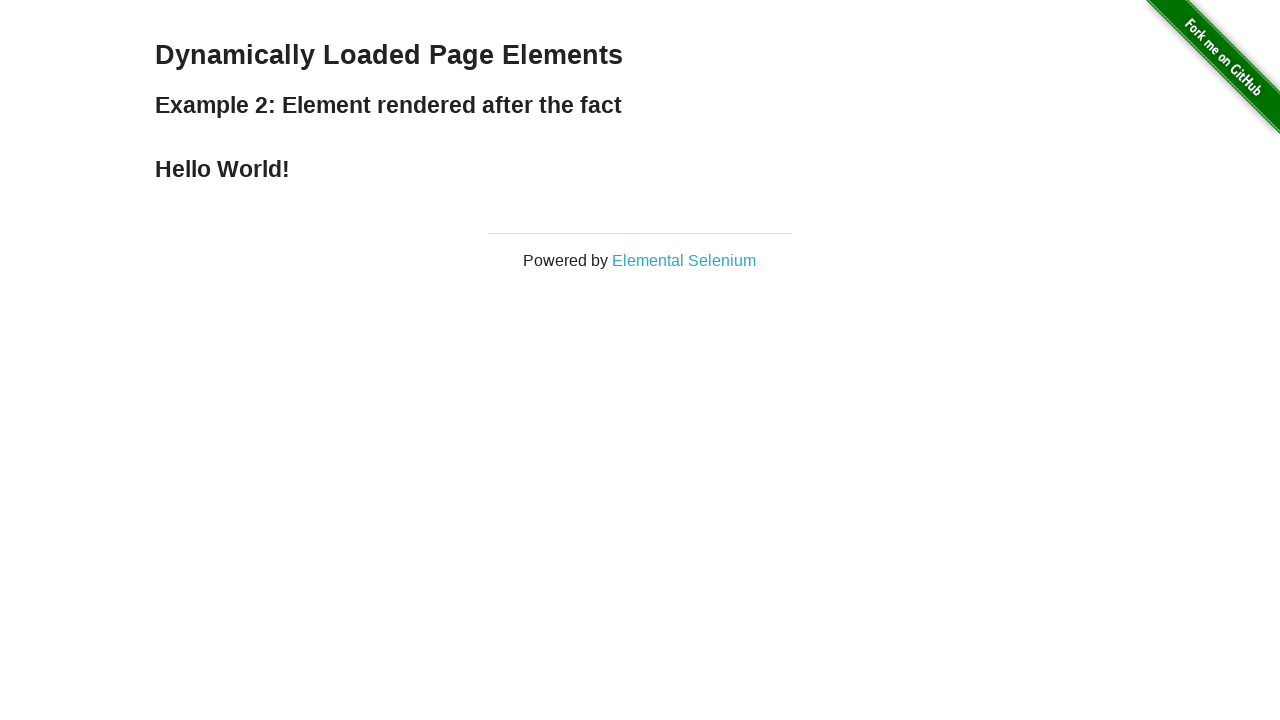

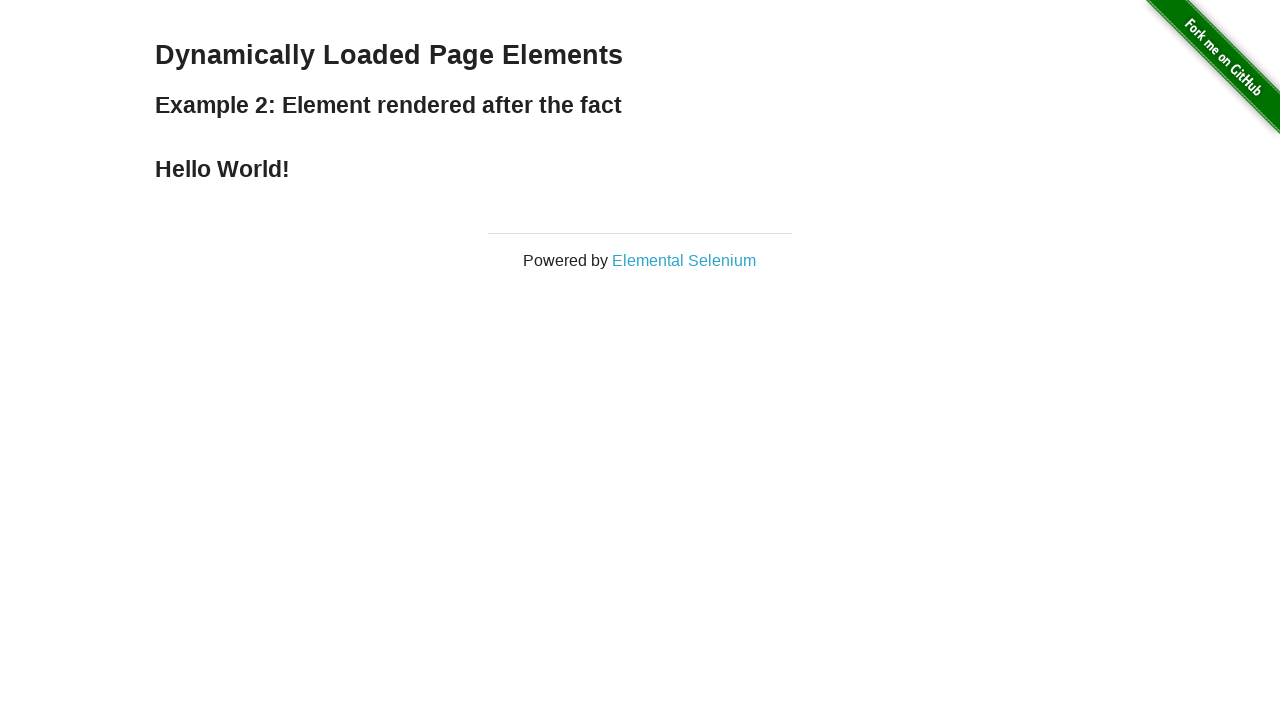